Tests calculator invalid input handling by entering an invalid value and verifying it shows an error message

Starting URL: https://calculatorhtml.onrender.com/

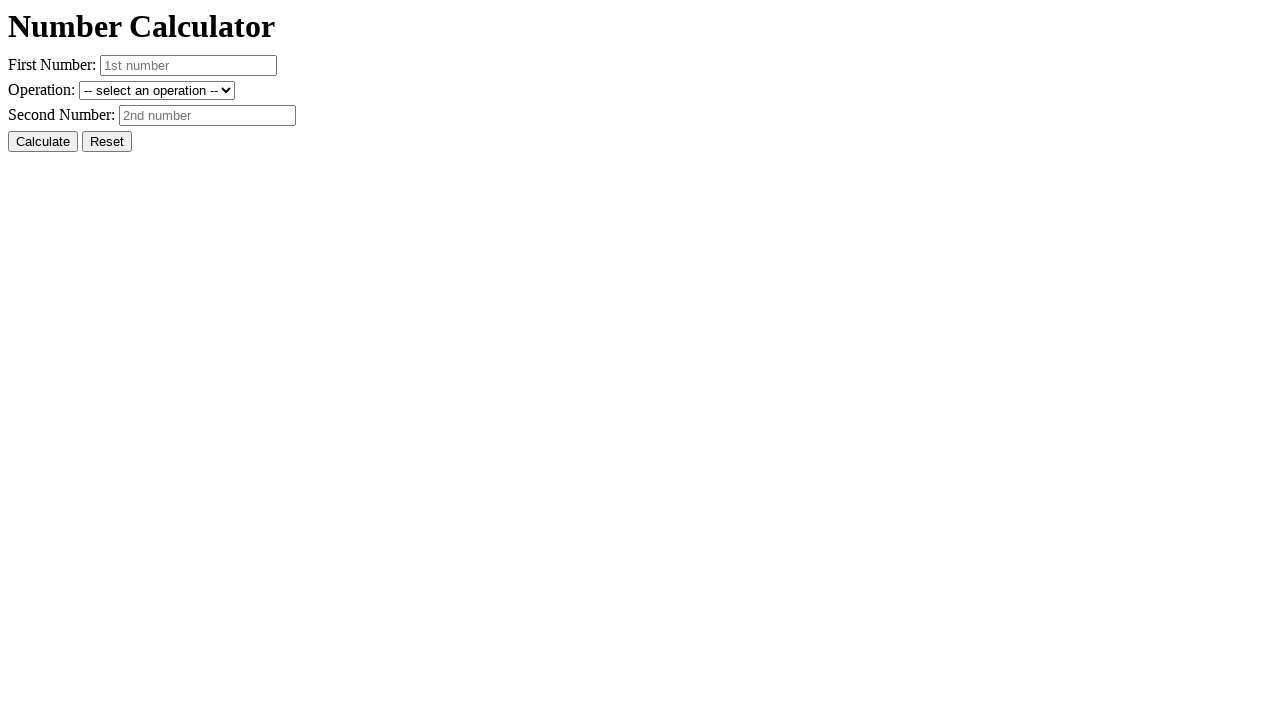

Clicked Reset button to clear previous values at (107, 142) on #resetButton
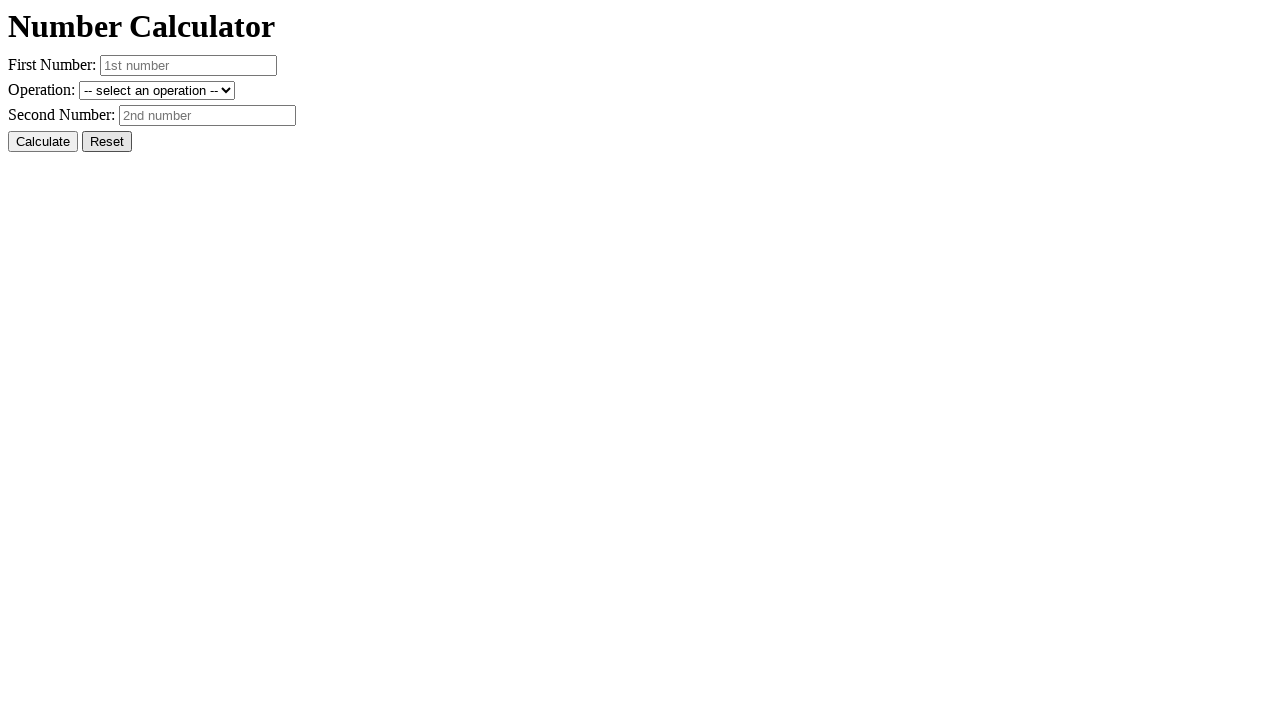

Entered invalid value 'invalid' in first number field on #number1
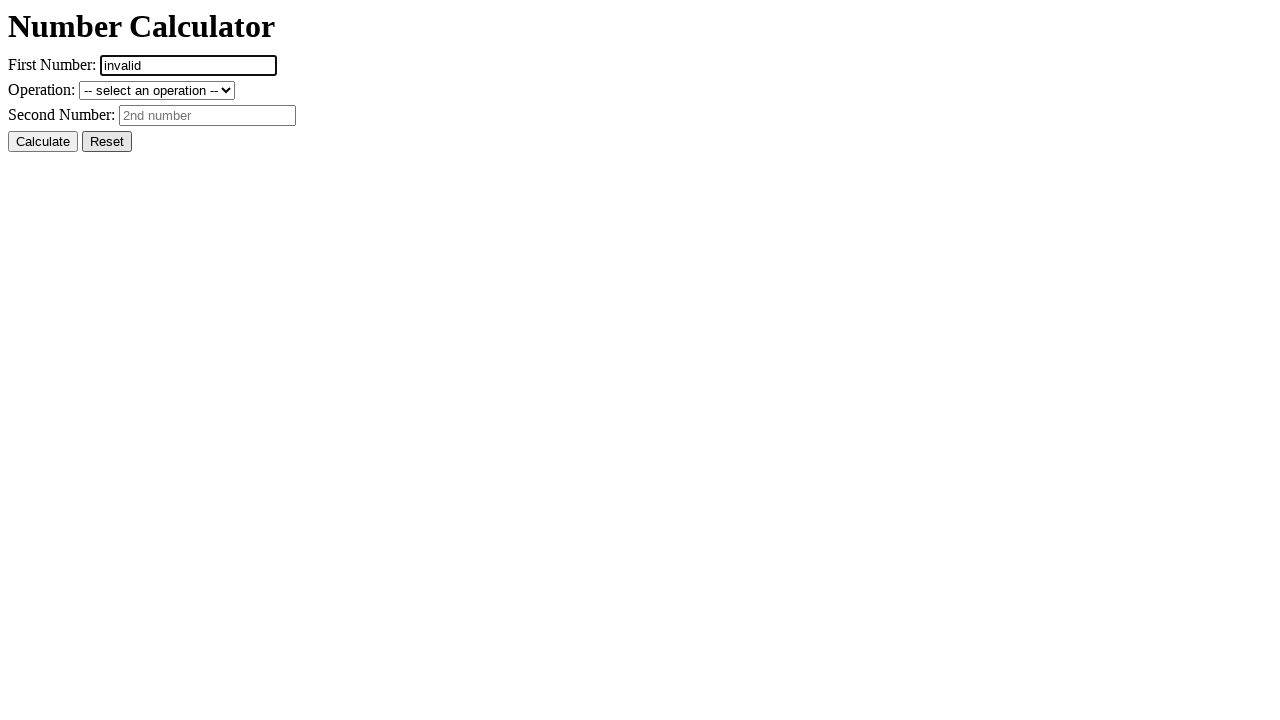

Entered '10' in second number field on #number2
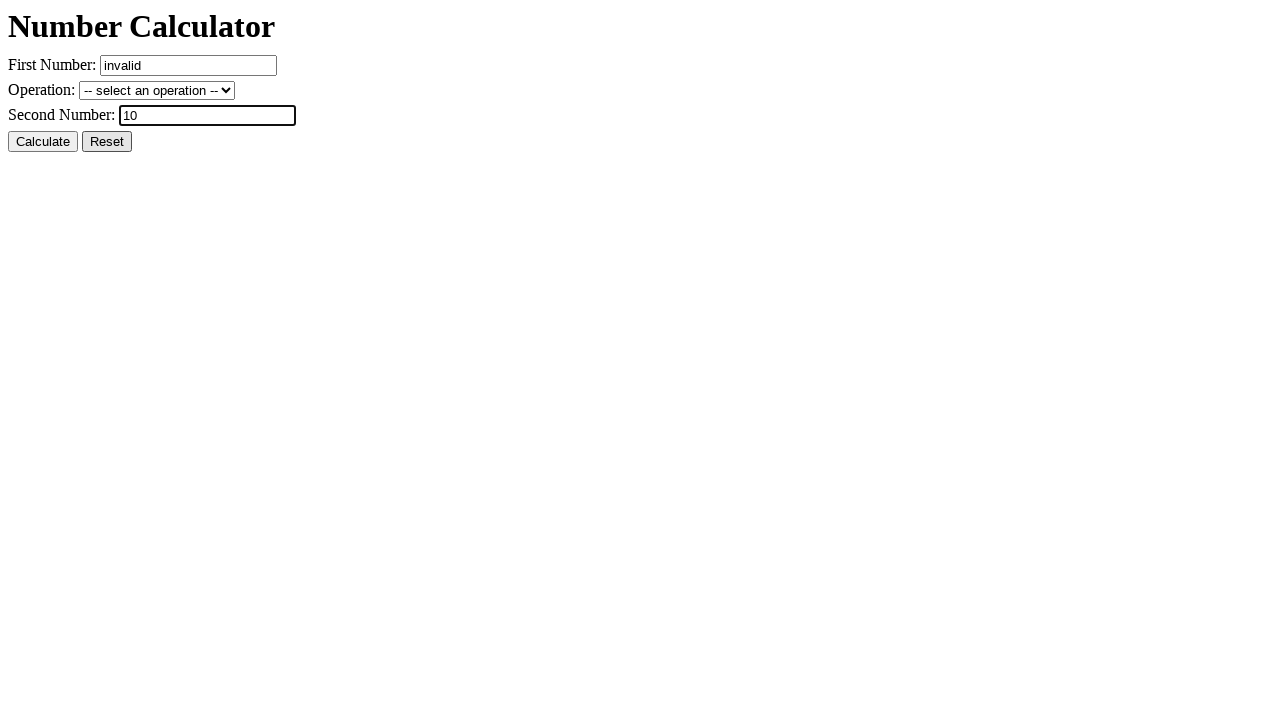

Selected addition operation from dropdown on #operation
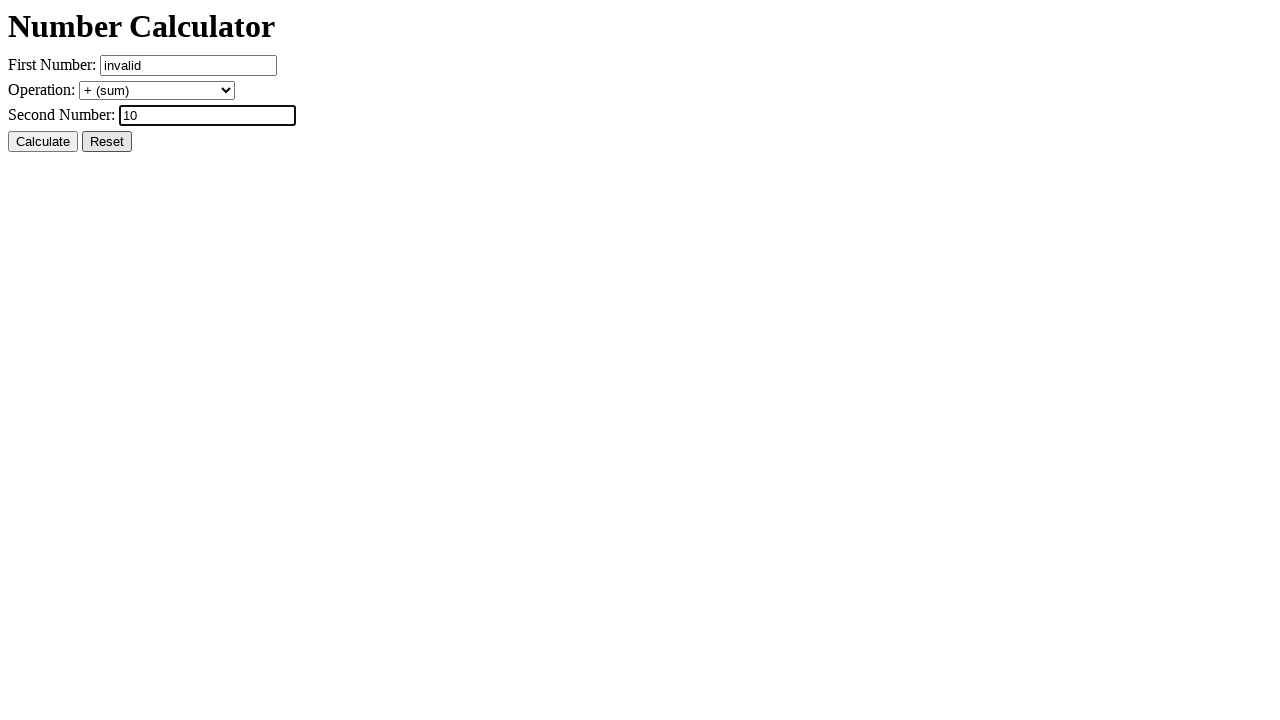

Clicked Calculate button at (43, 142) on #calcButton
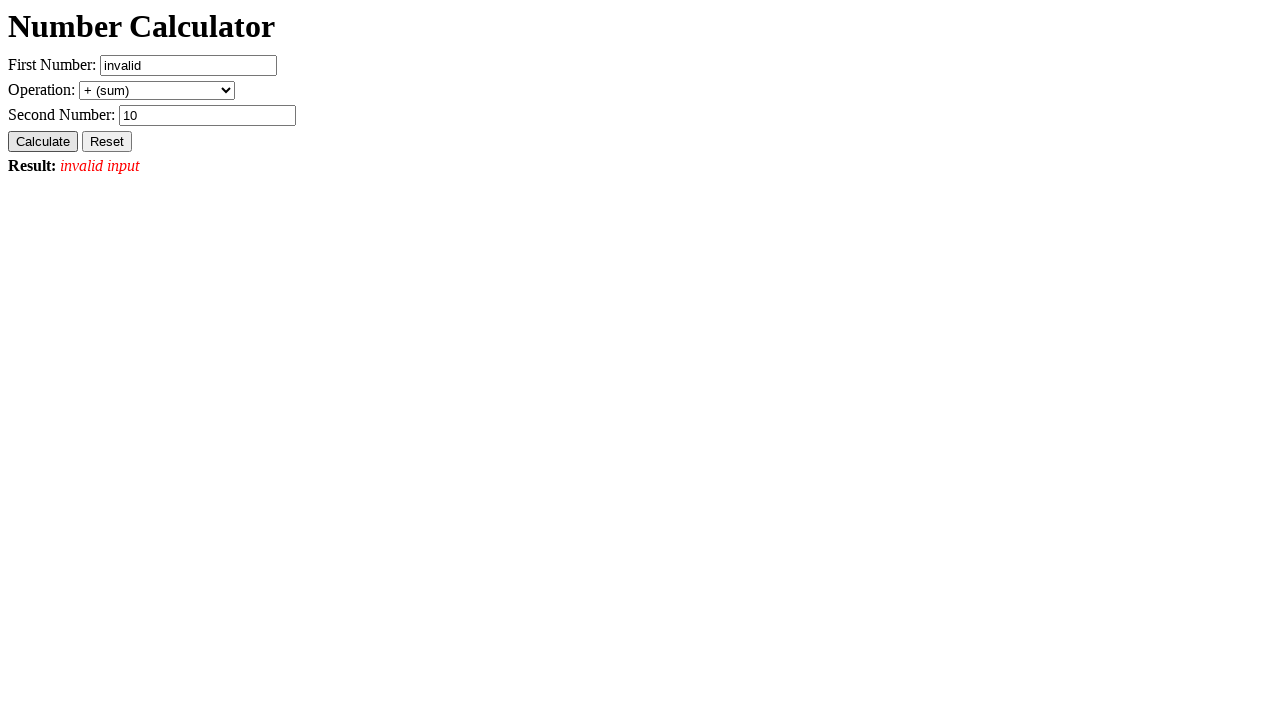

Verified result element is displayed showing error message for invalid input
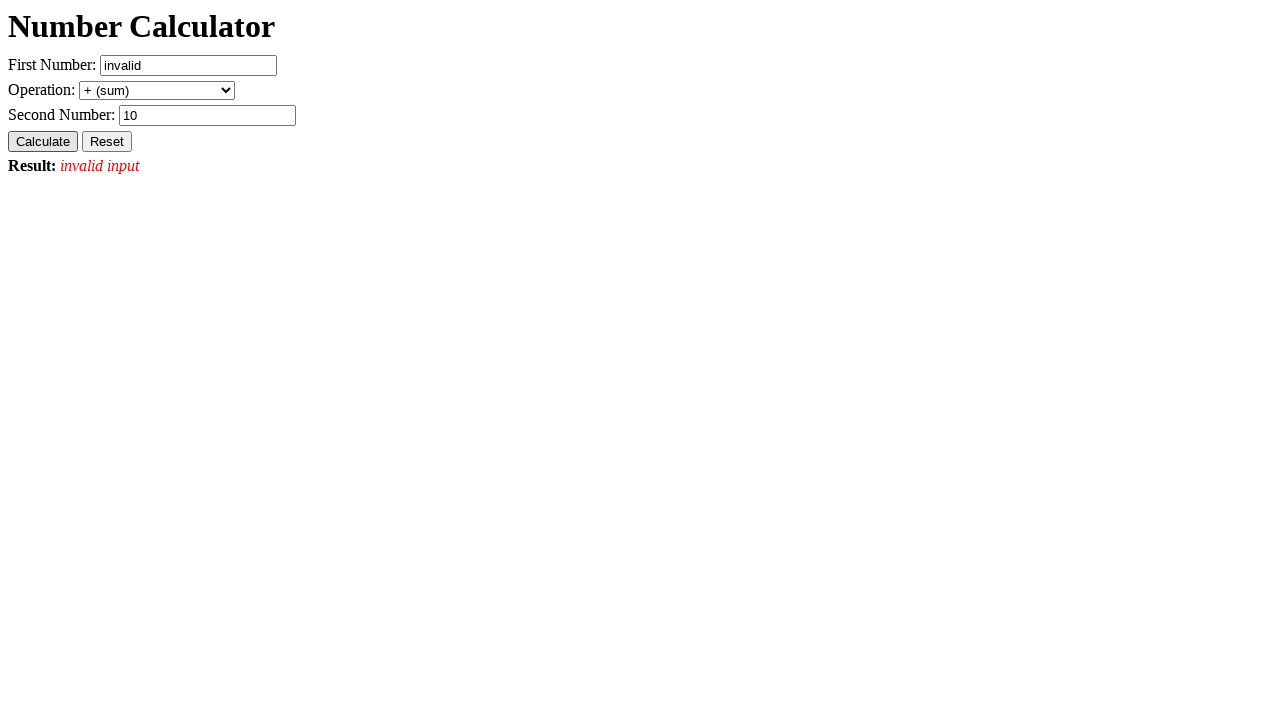

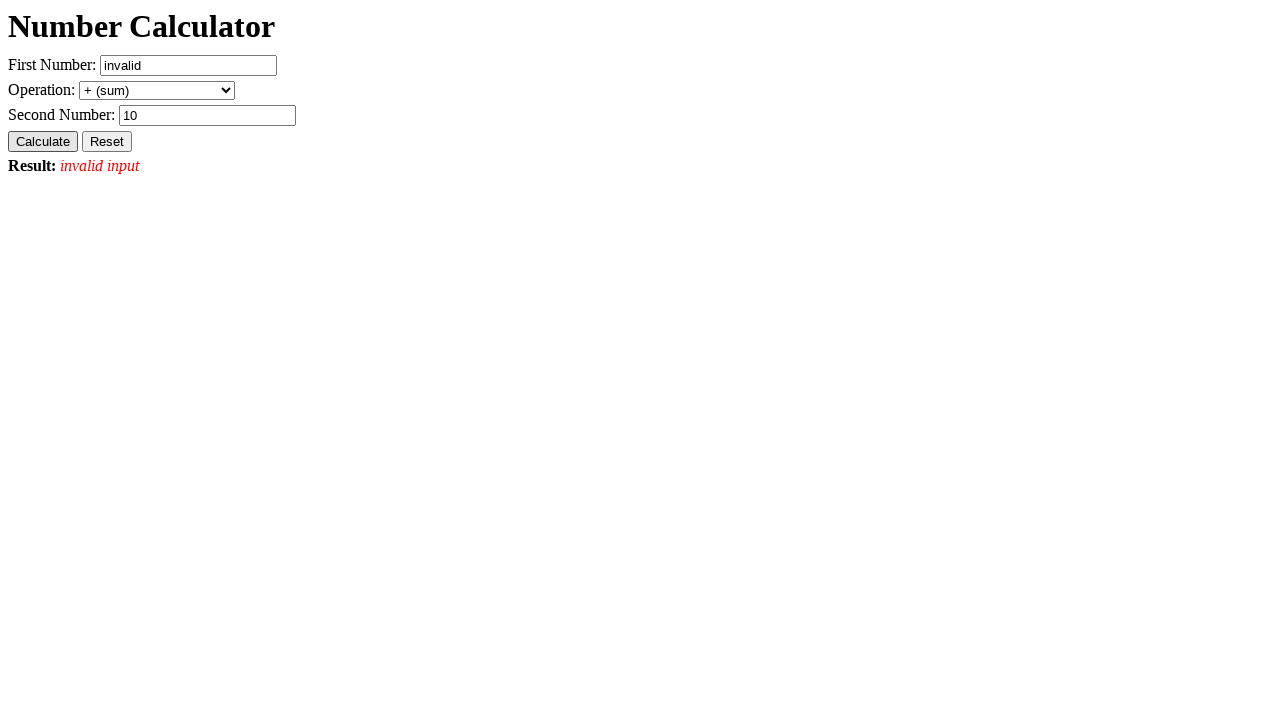